Tests that the complete all checkbox updates state when individual items are completed or cleared

Starting URL: https://demo.playwright.dev/todomvc

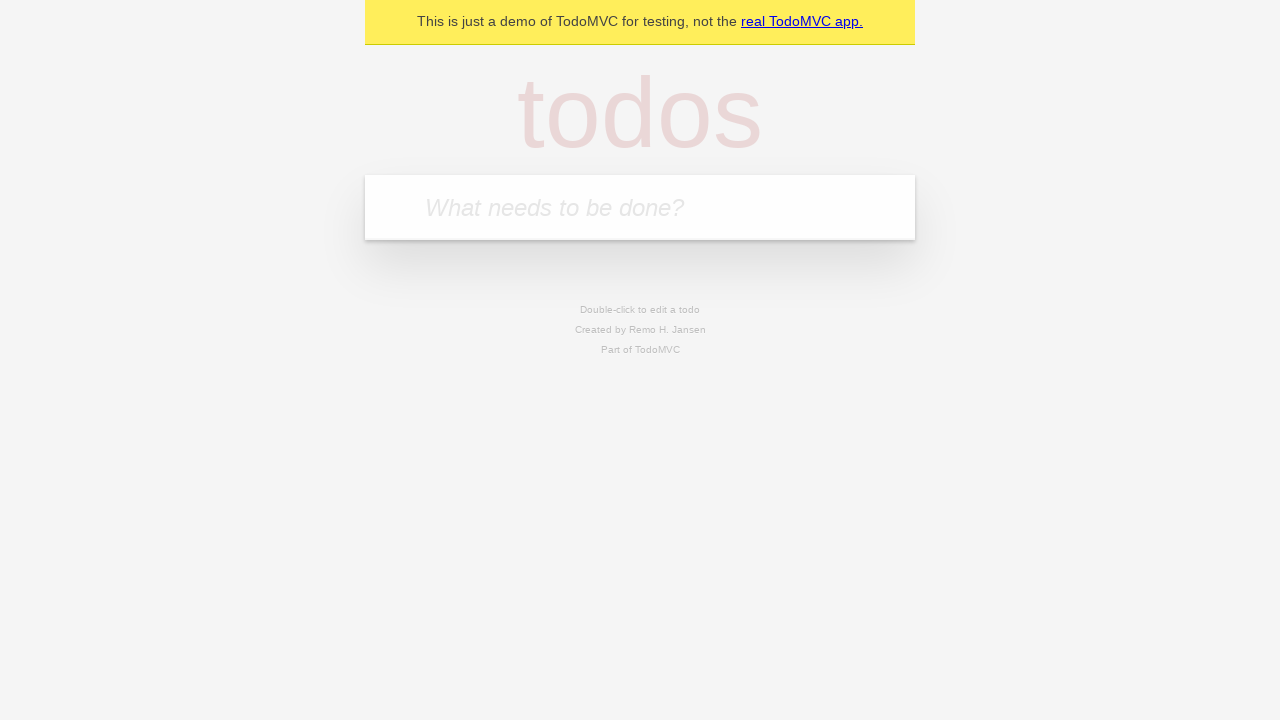

Navigated to TodoMVC demo page
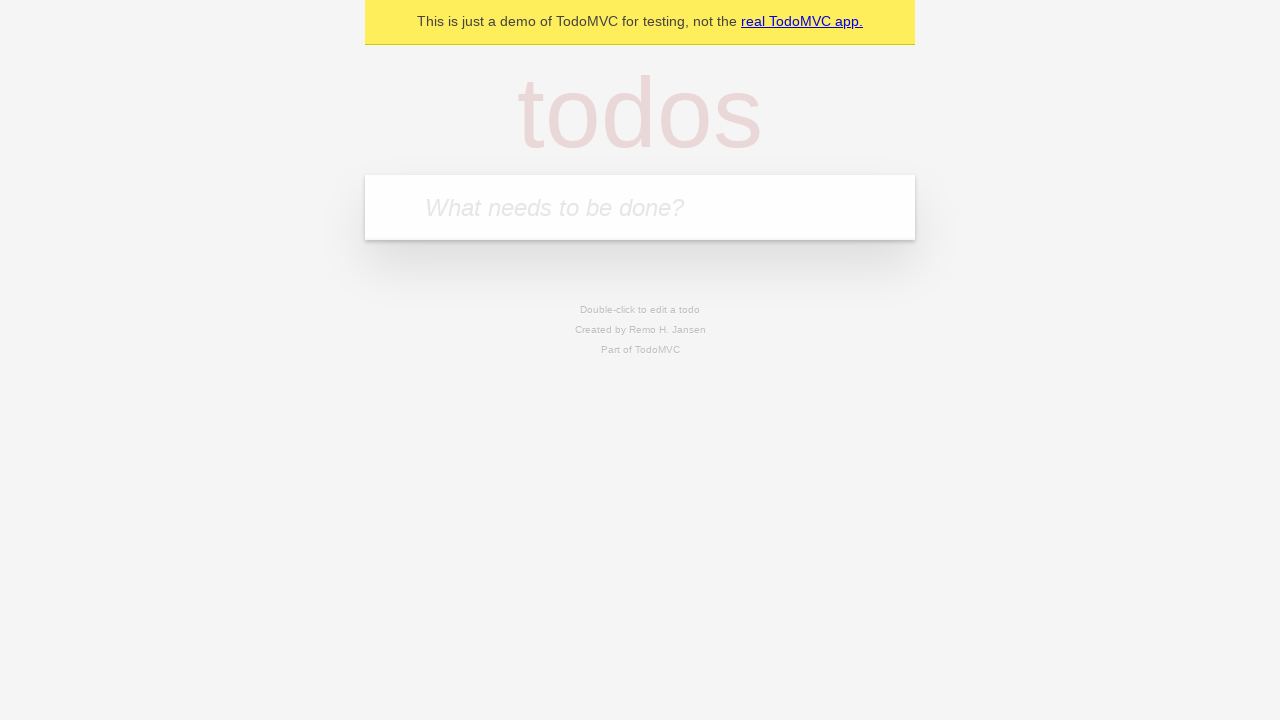

Located the new todo input field
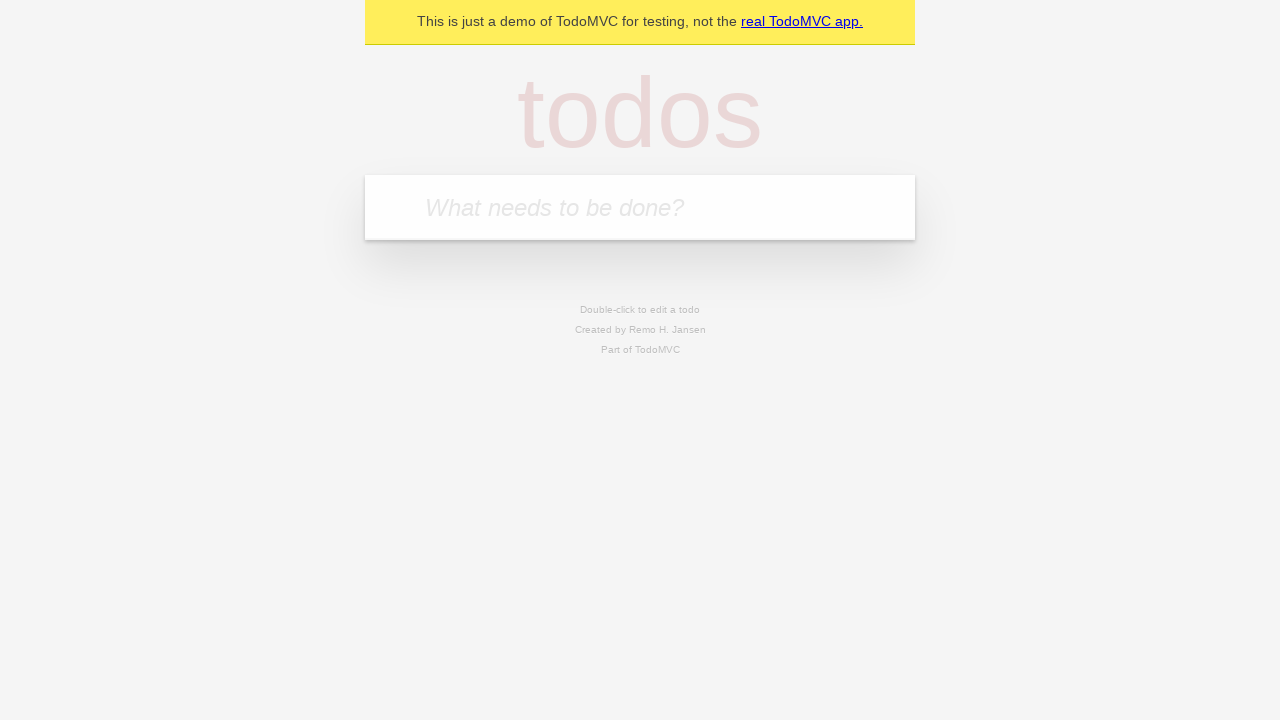

Filled input with 'buy some cheese' on internal:attr=[placeholder="What needs to be done?"i]
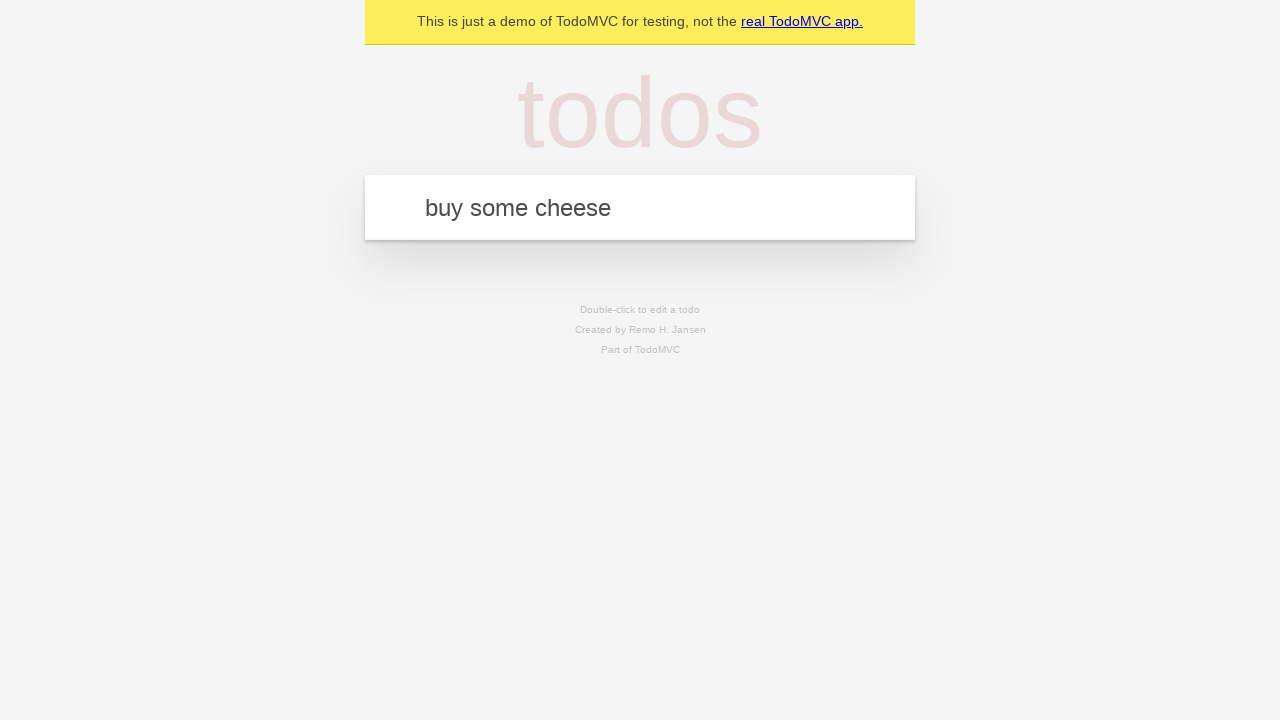

Pressed Enter to create first todo on internal:attr=[placeholder="What needs to be done?"i]
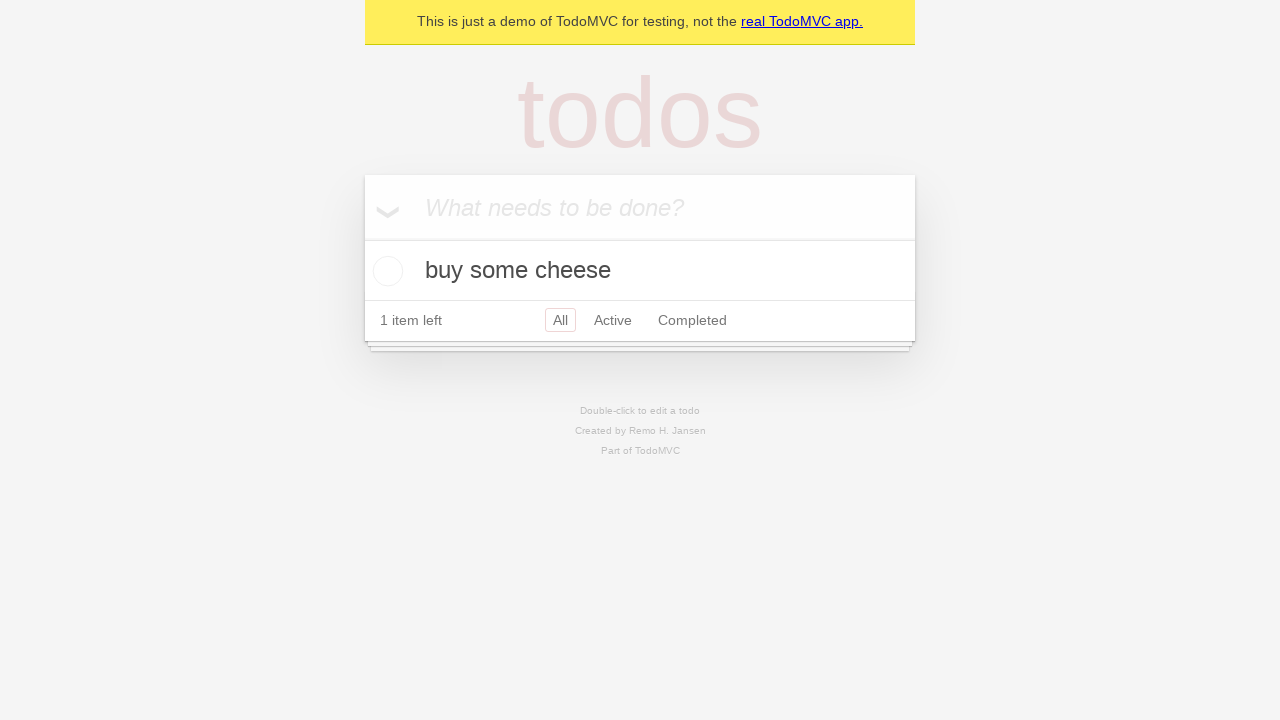

Filled input with 'feed the cat' on internal:attr=[placeholder="What needs to be done?"i]
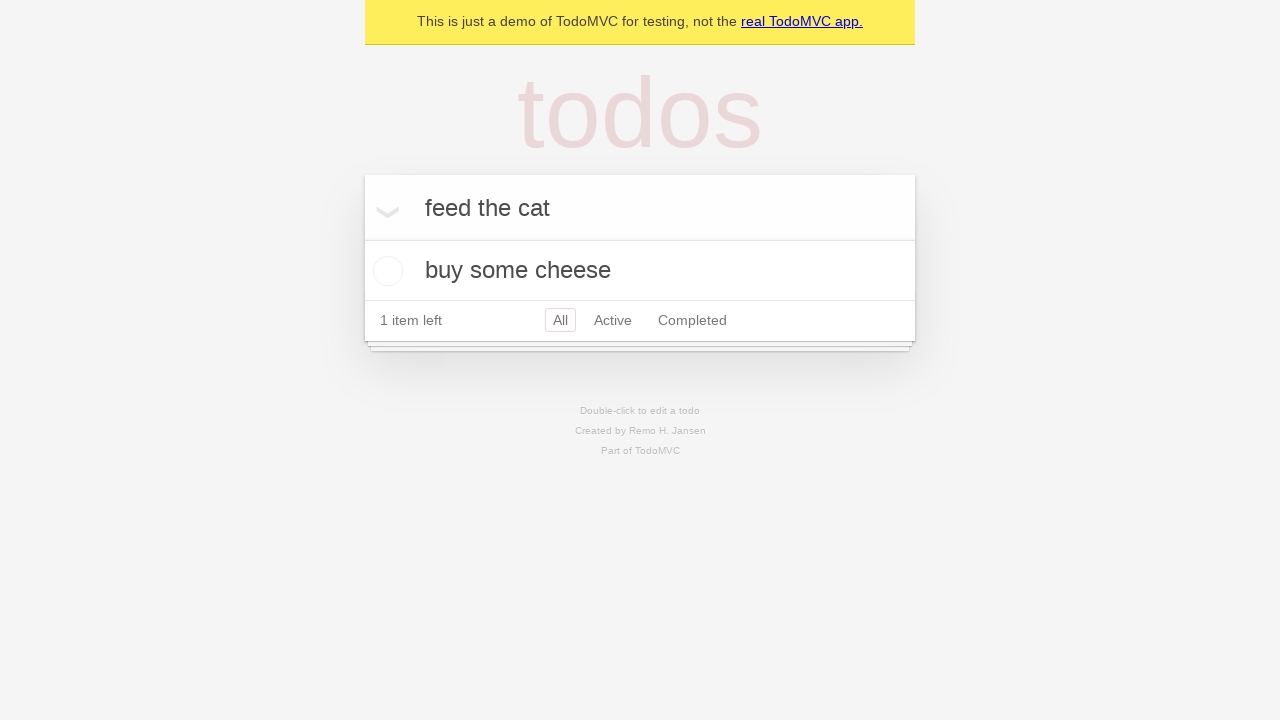

Pressed Enter to create second todo on internal:attr=[placeholder="What needs to be done?"i]
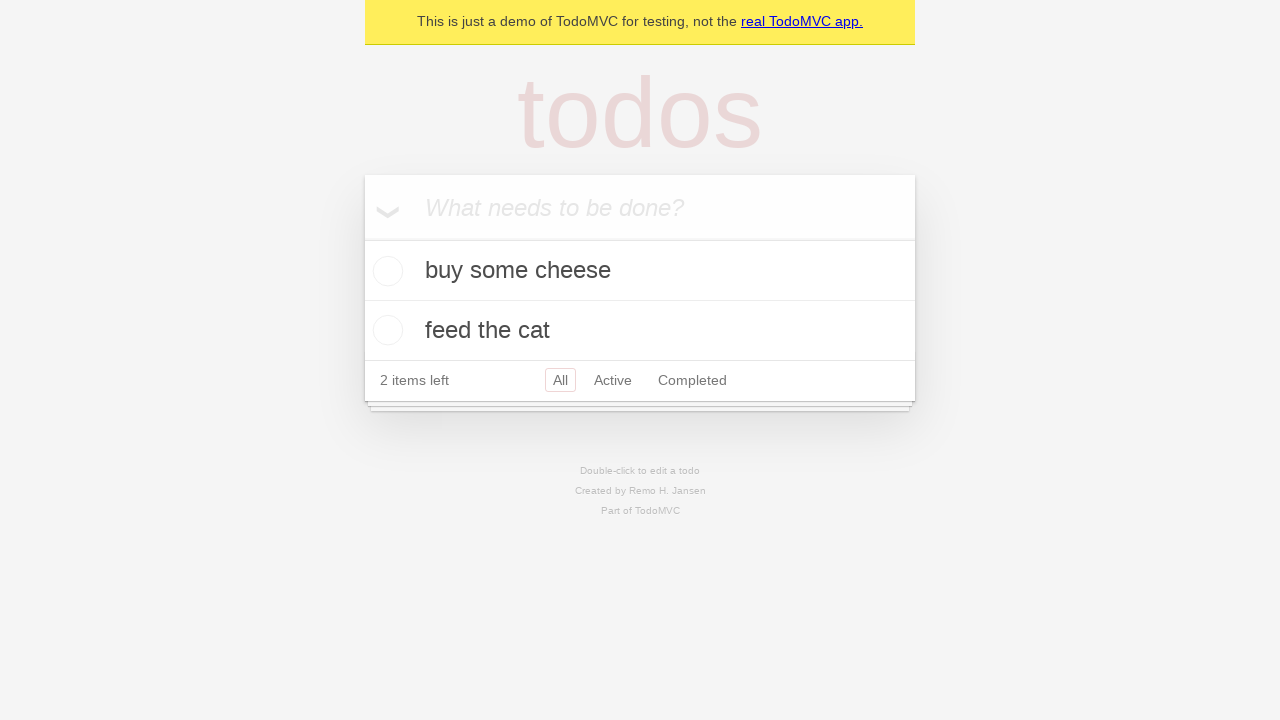

Filled input with 'book a doctors appointment' on internal:attr=[placeholder="What needs to be done?"i]
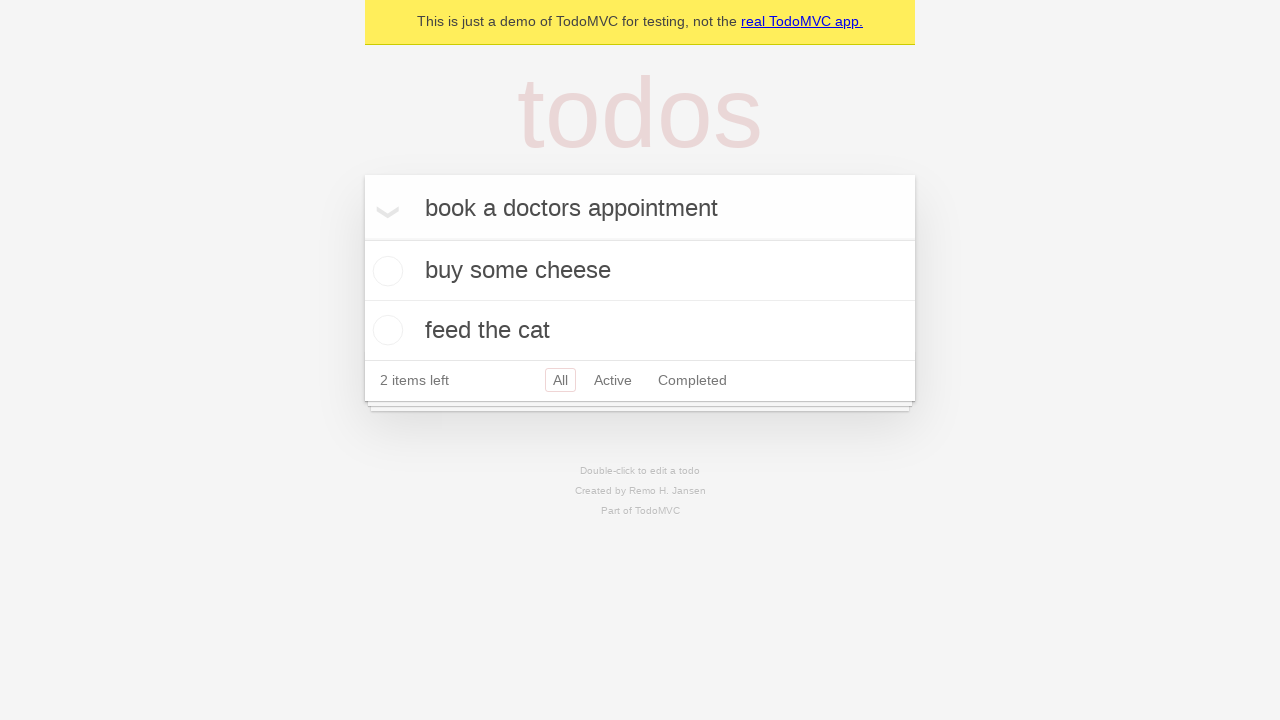

Pressed Enter to create third todo on internal:attr=[placeholder="What needs to be done?"i]
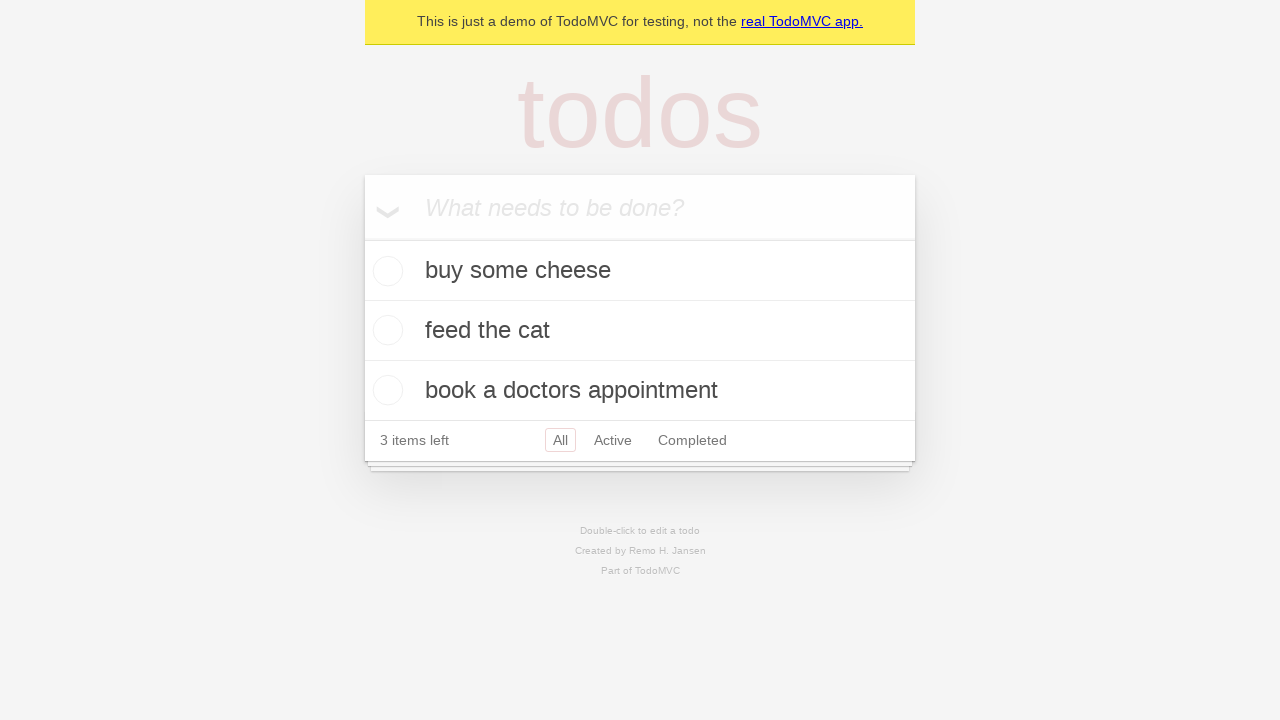

Waited for third todo item to be rendered
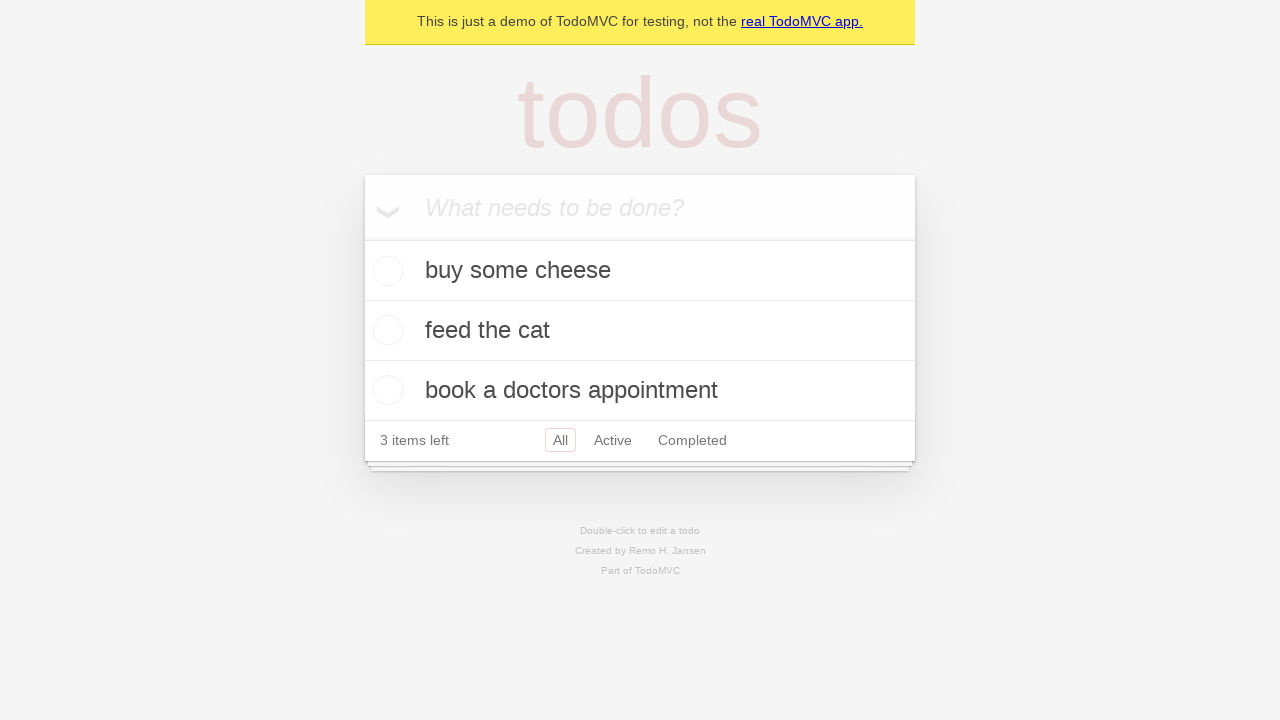

Located the 'Mark all as complete' checkbox
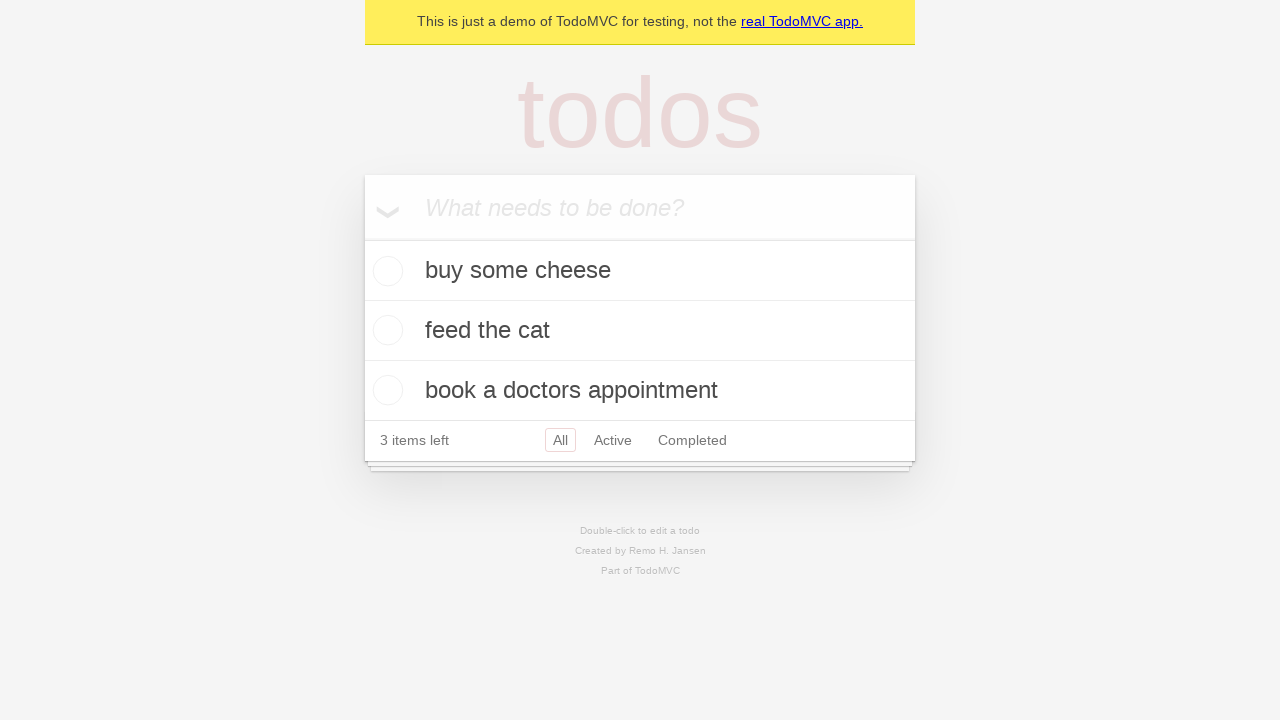

Checked the 'Mark all as complete' checkbox at (362, 238) on internal:label="Mark all as complete"i
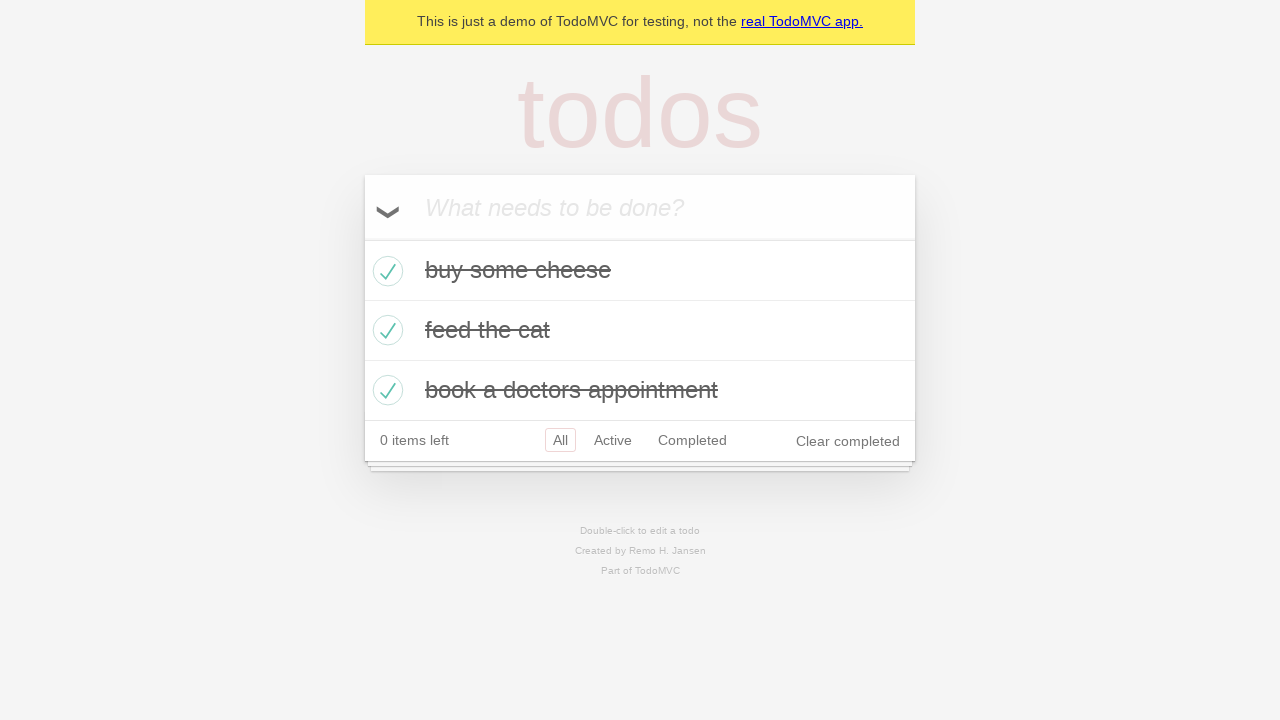

Located the first todo item
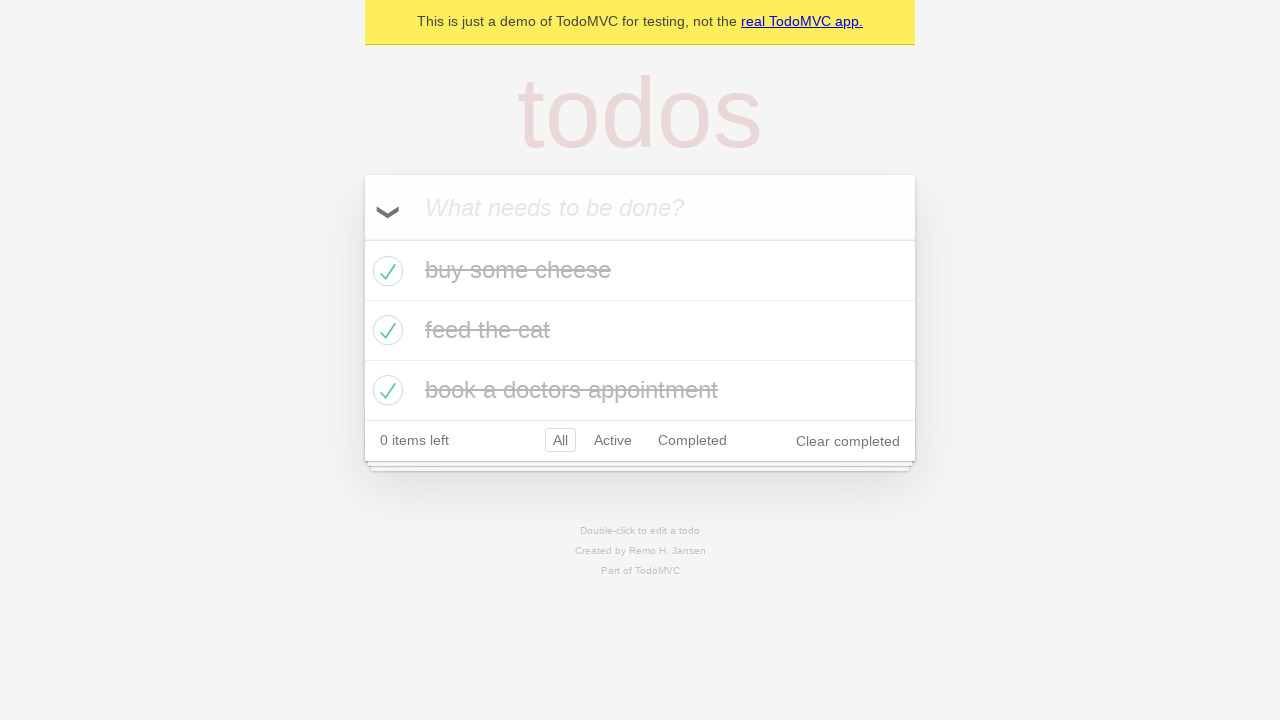

Unchecked the first todo item checkbox at (385, 271) on internal:testid=[data-testid="todo-item"s] >> nth=0 >> internal:role=checkbox
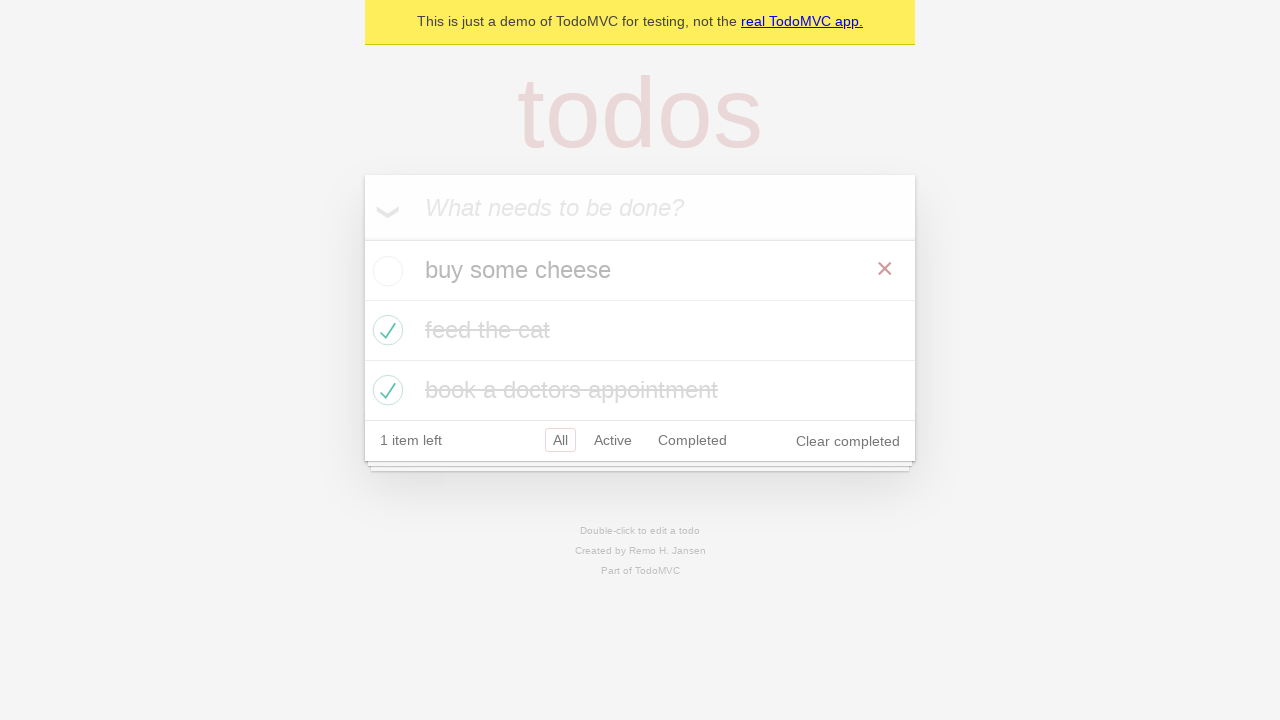

Checked the first todo item checkbox again at (385, 271) on internal:testid=[data-testid="todo-item"s] >> nth=0 >> internal:role=checkbox
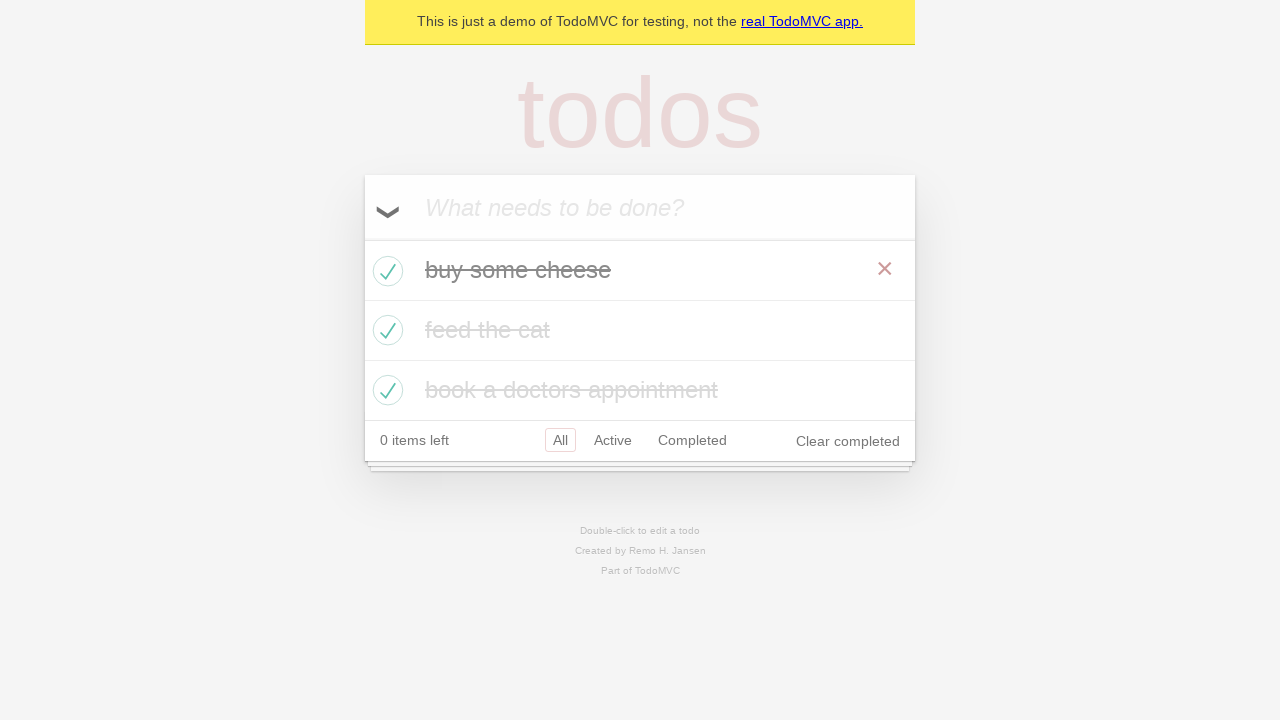

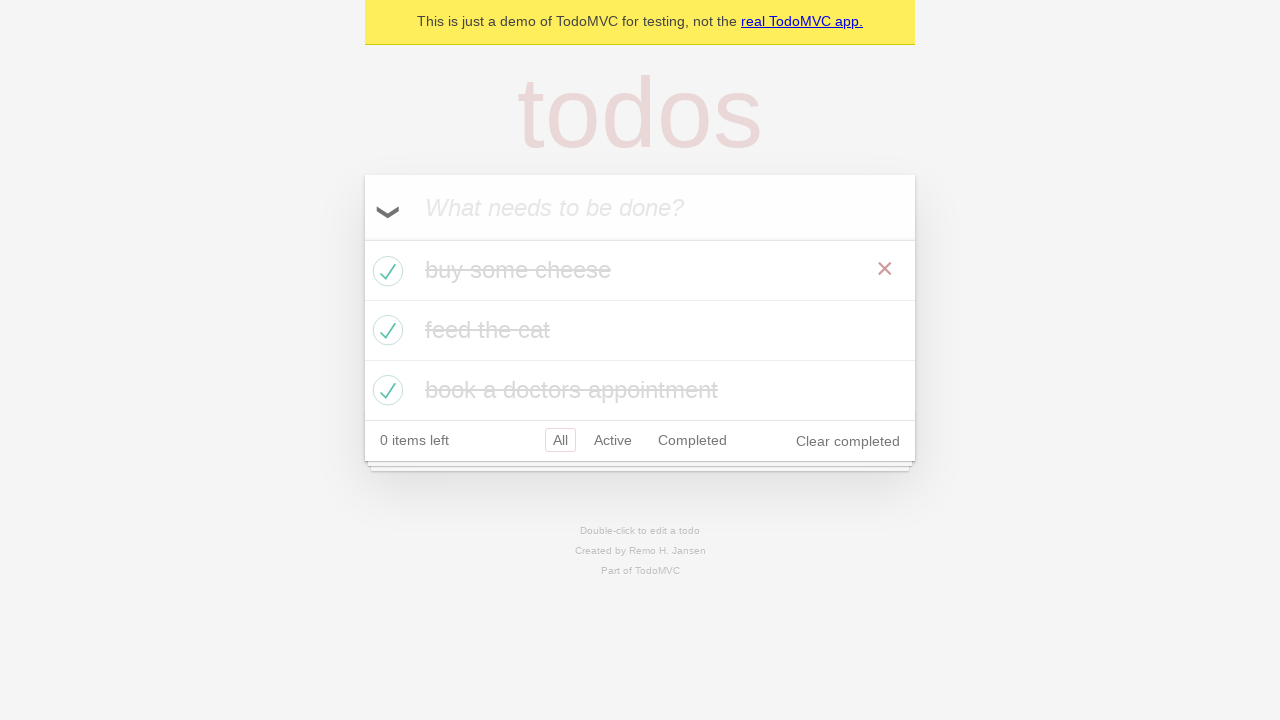